Tests DuckDuckGo search functionality by entering "Selenium WebDriver" in the search box and submitting the search form.

Starting URL: https://duckduckgo.com/

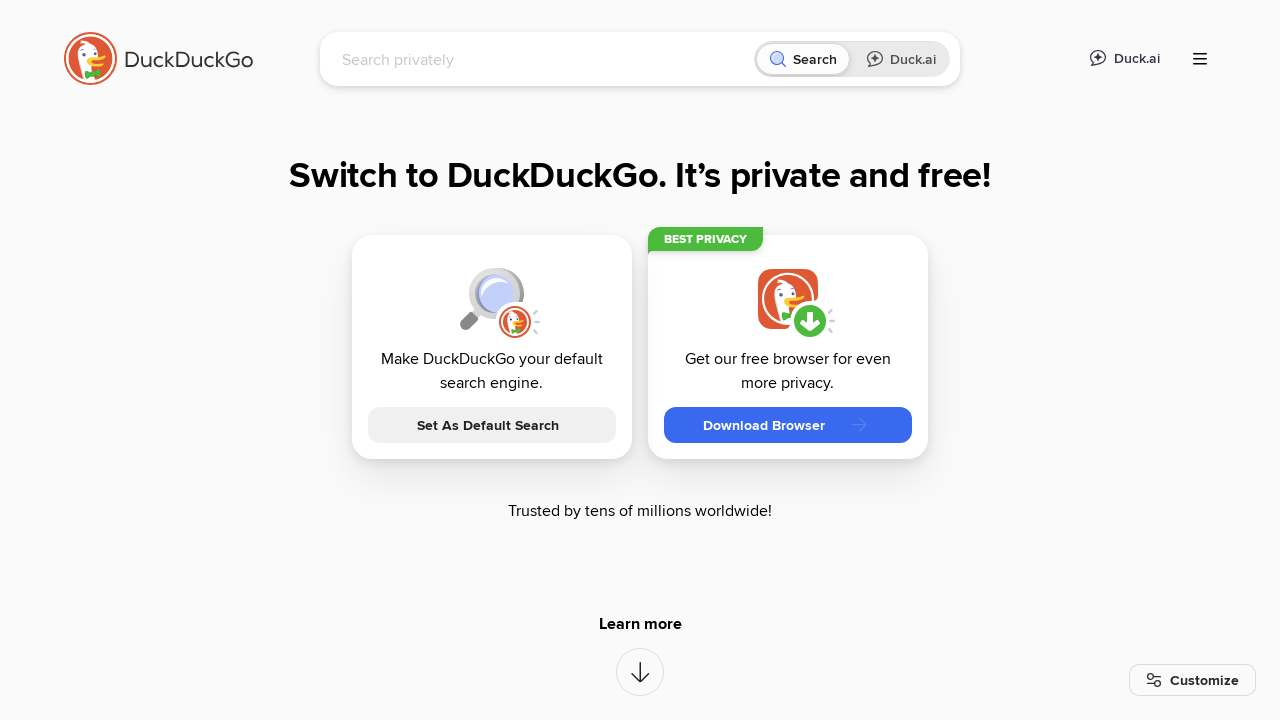

Filled search box with 'Selenium WebDriver' on #searchbox_input
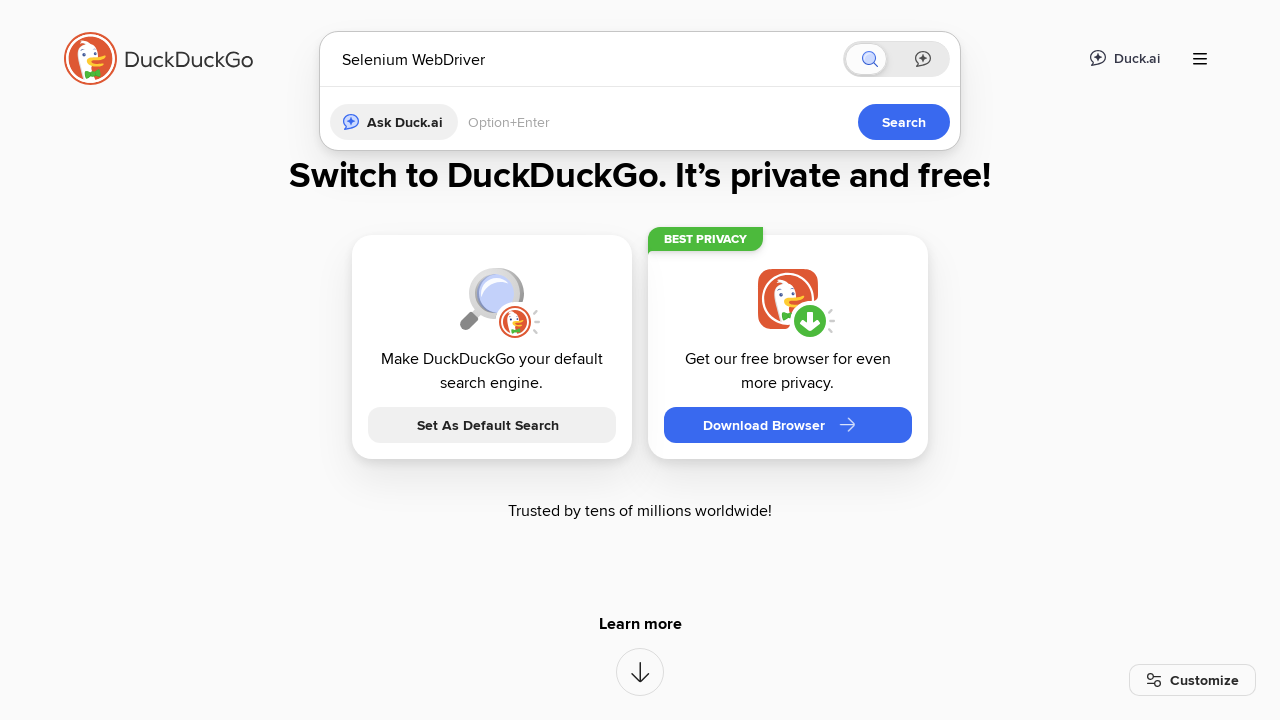

Pressed Enter to submit search form on #searchbox_input
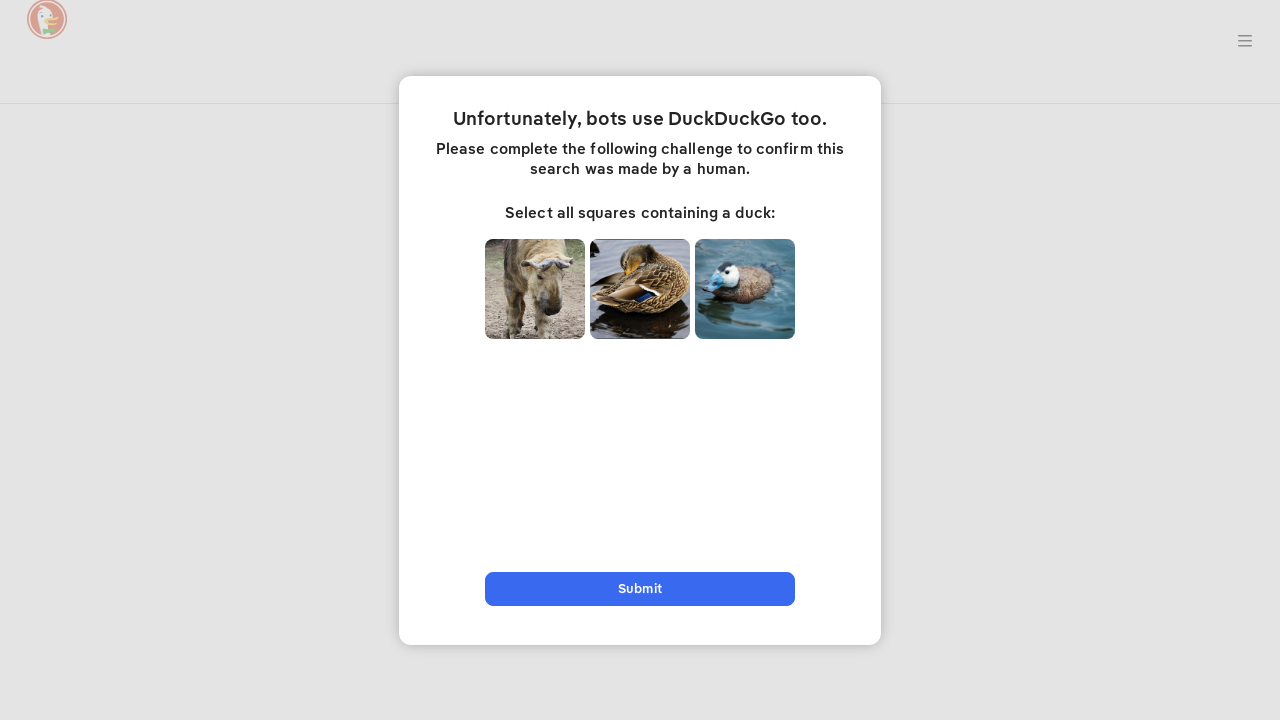

Waited for search results page to load
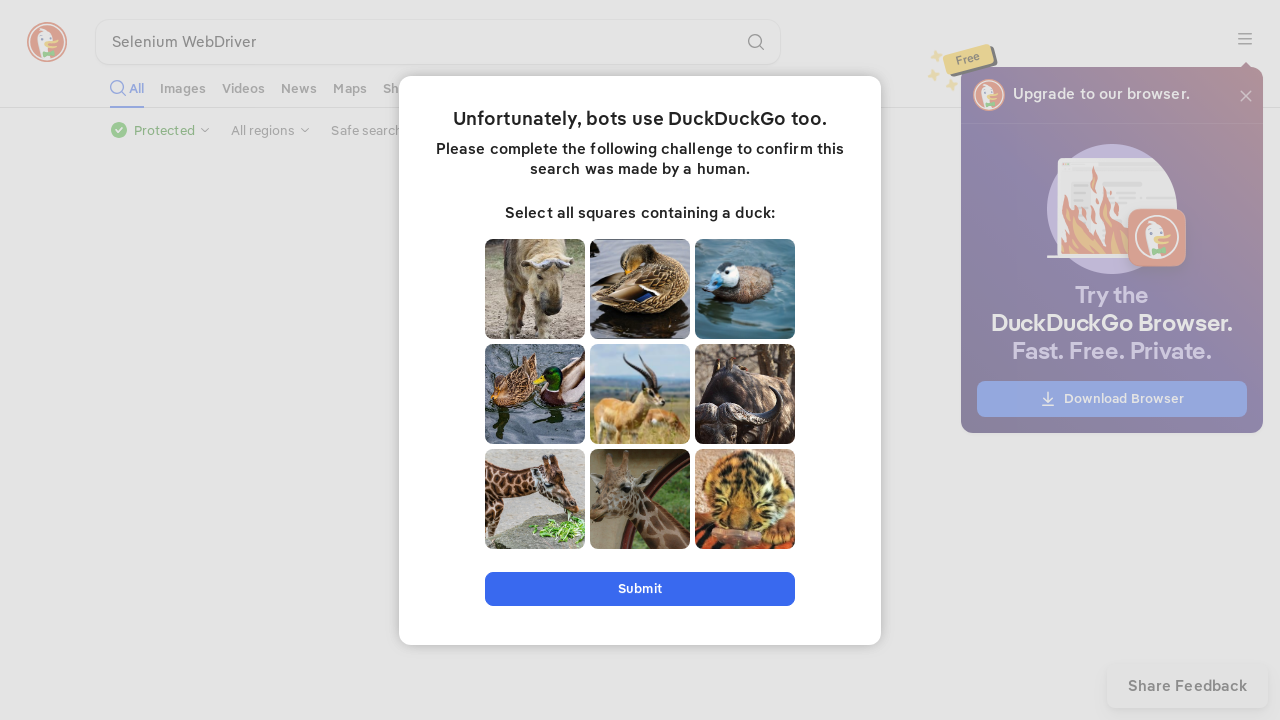

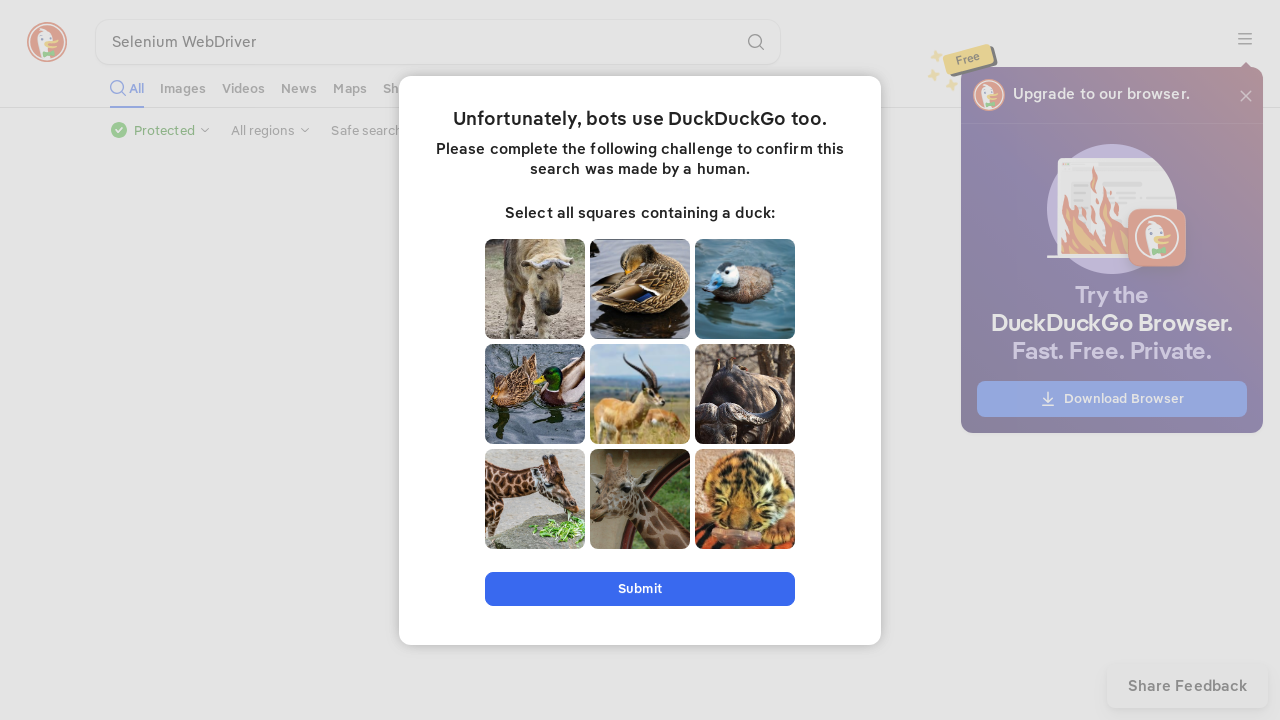